Tests YouTube search functionality by searching for "api testing by testers talk" and waiting for results

Starting URL: https://www.youtube.com/

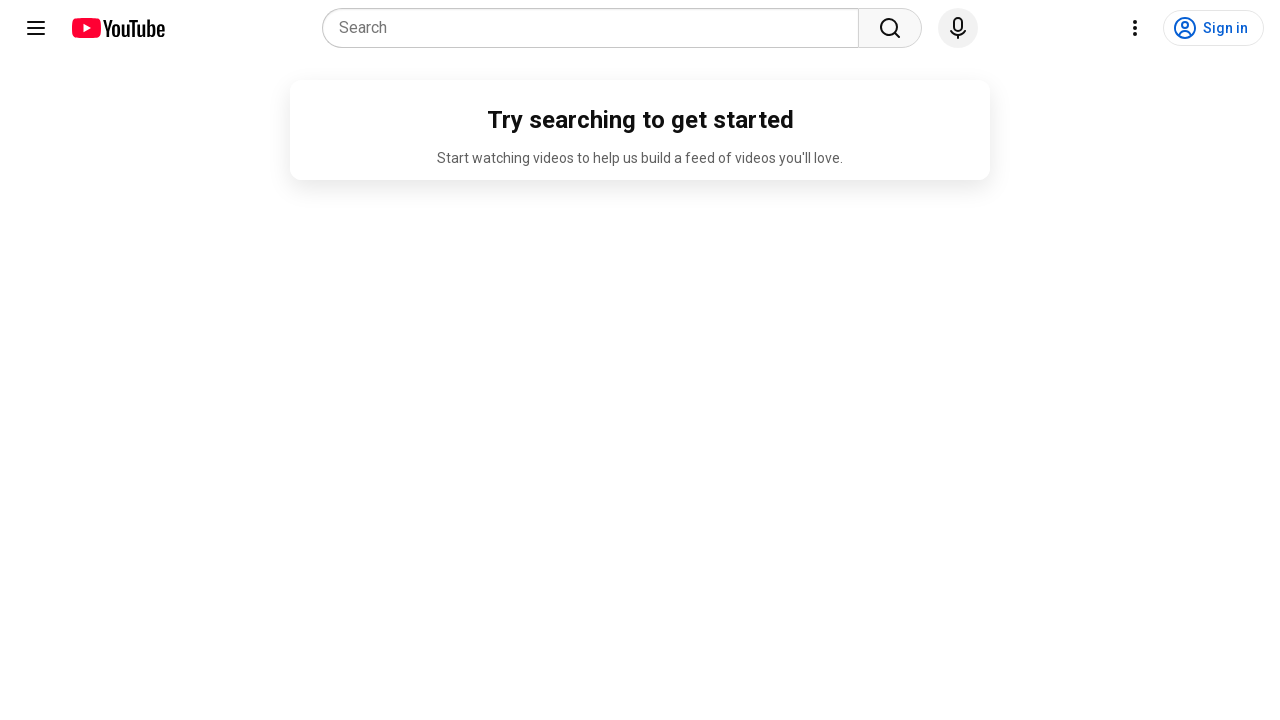

Clicked on YouTube search placeholder at (596, 28) on internal:attr=[placeholder="Search"i]
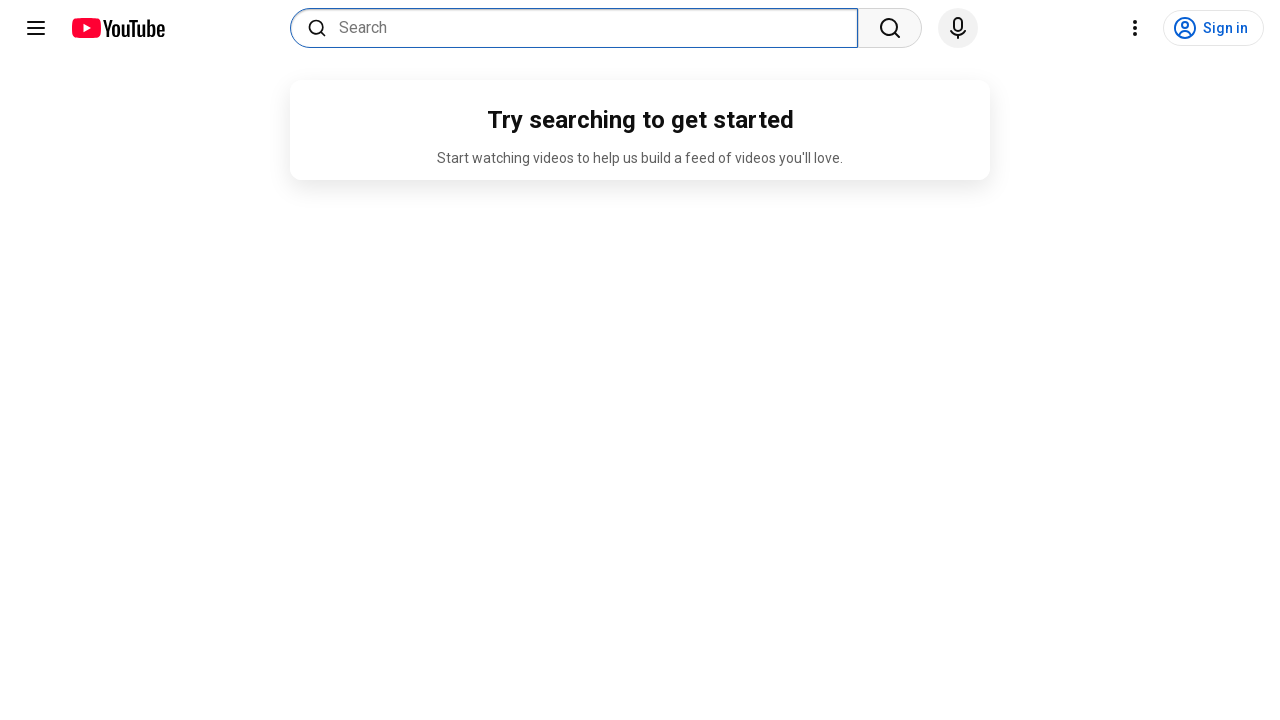

Filled search box with 'api testing by testers talk' on internal:attr=[placeholder="Search"i]
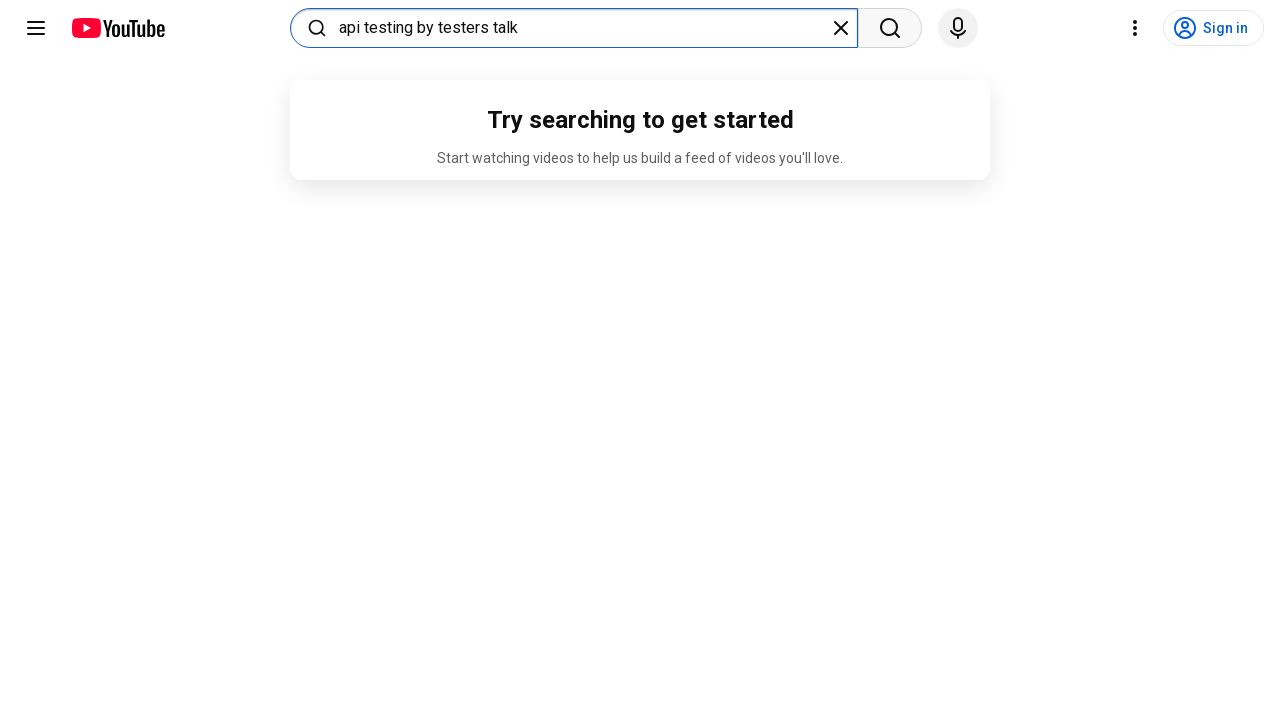

Clicked search button to execute search at (890, 28) on internal:role=button[name="Search"s]
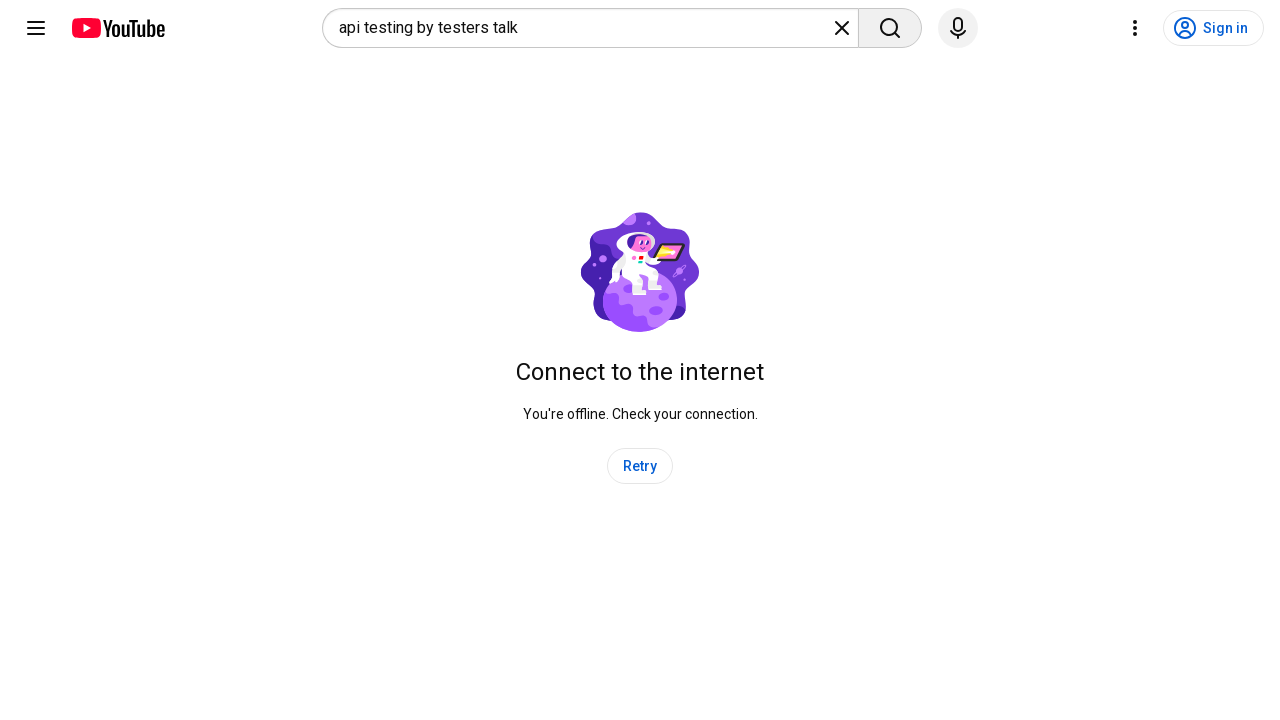

Waited 5 seconds for search results to load
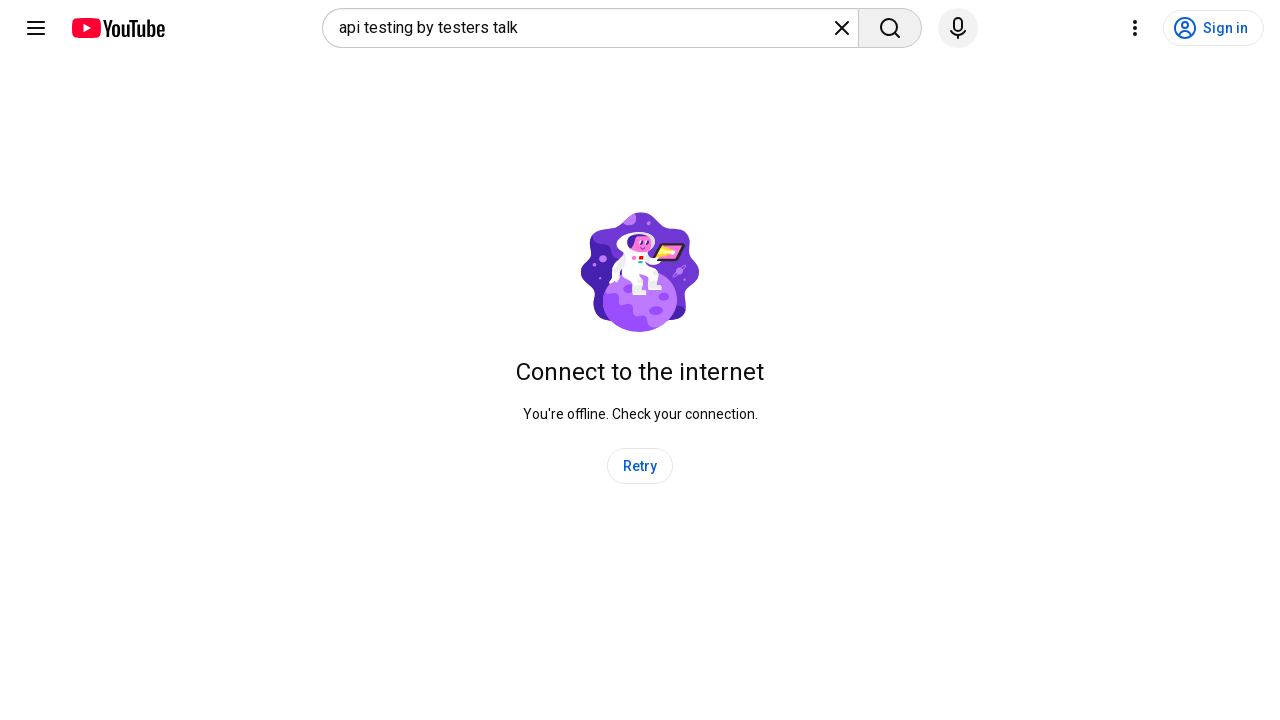

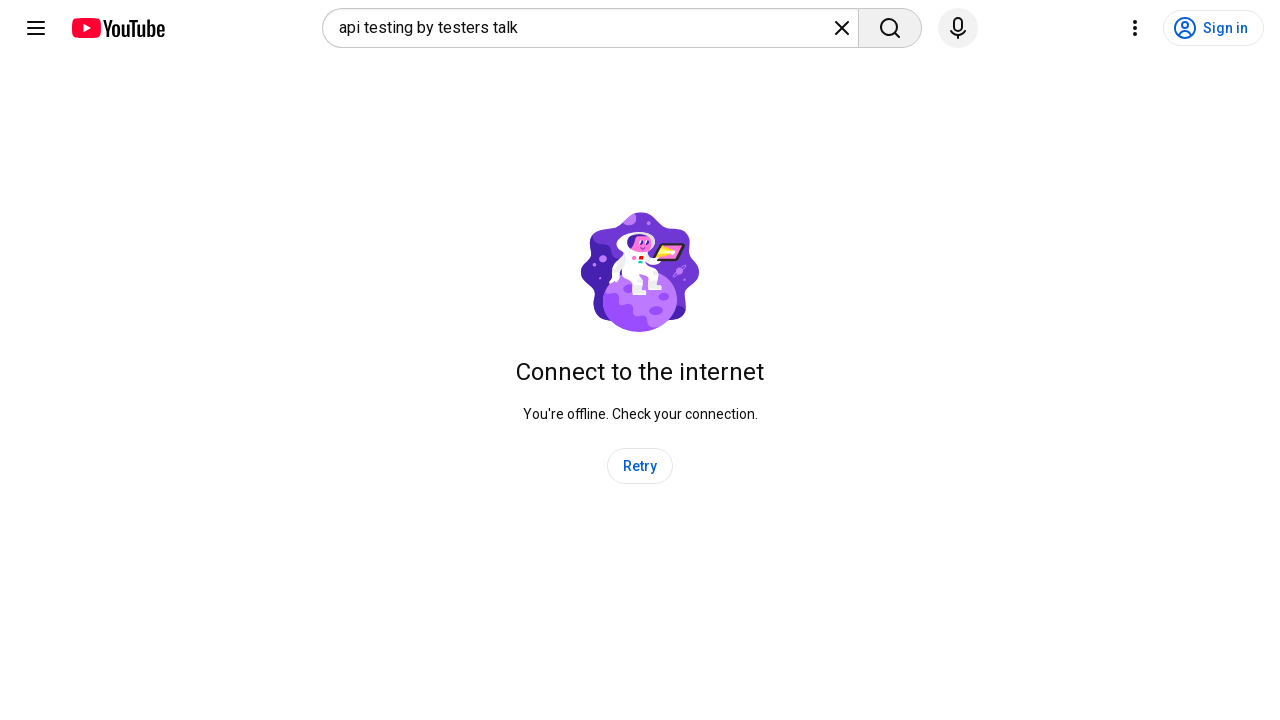